Tests GitHub search functionality by clicking the search input, entering a search term "selenium", and verifying that search results are displayed

Starting URL: https://github.com

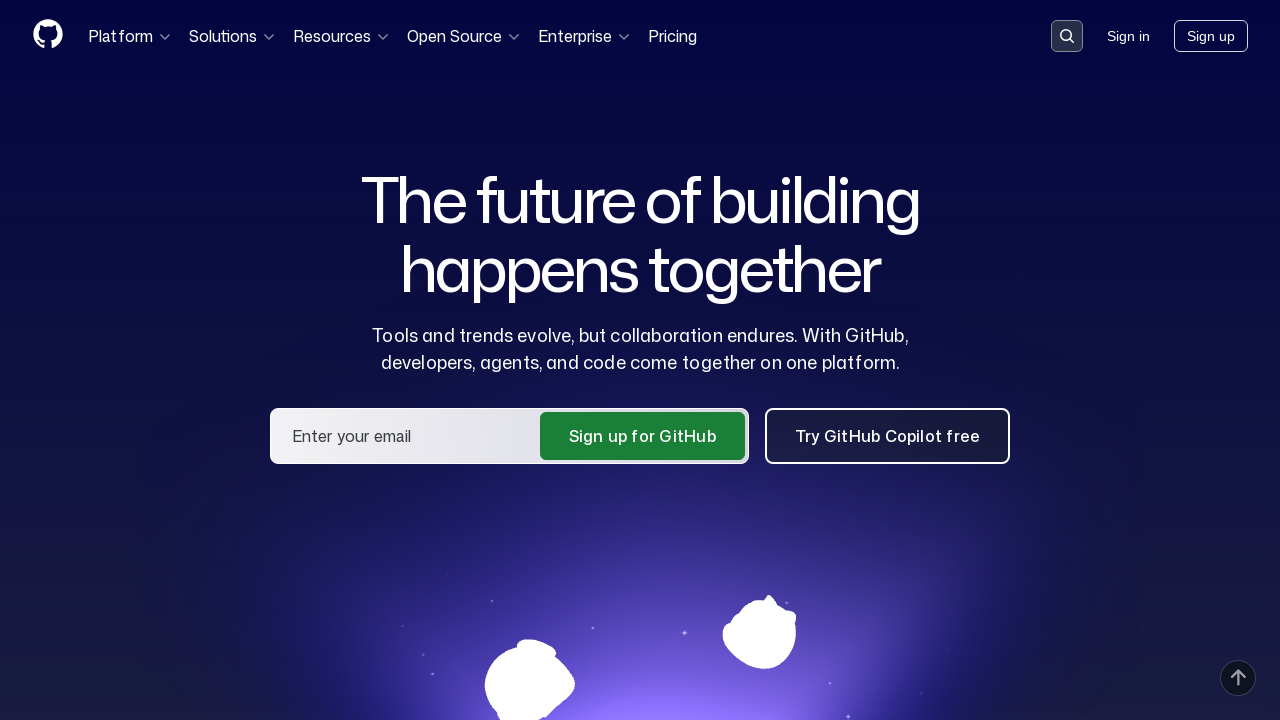

Clicked on the GitHub search input to activate it at (1067, 36) on .search-input
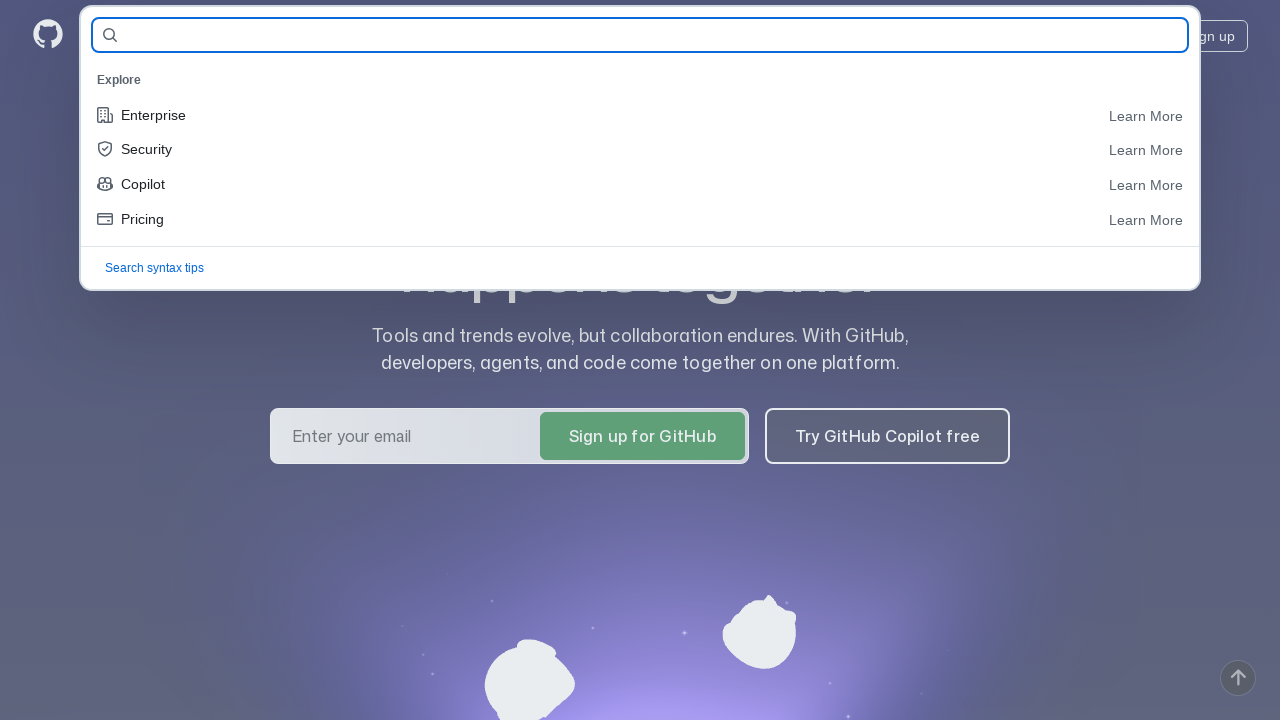

Entered 'selenium' in the search query field on #query-builder-test
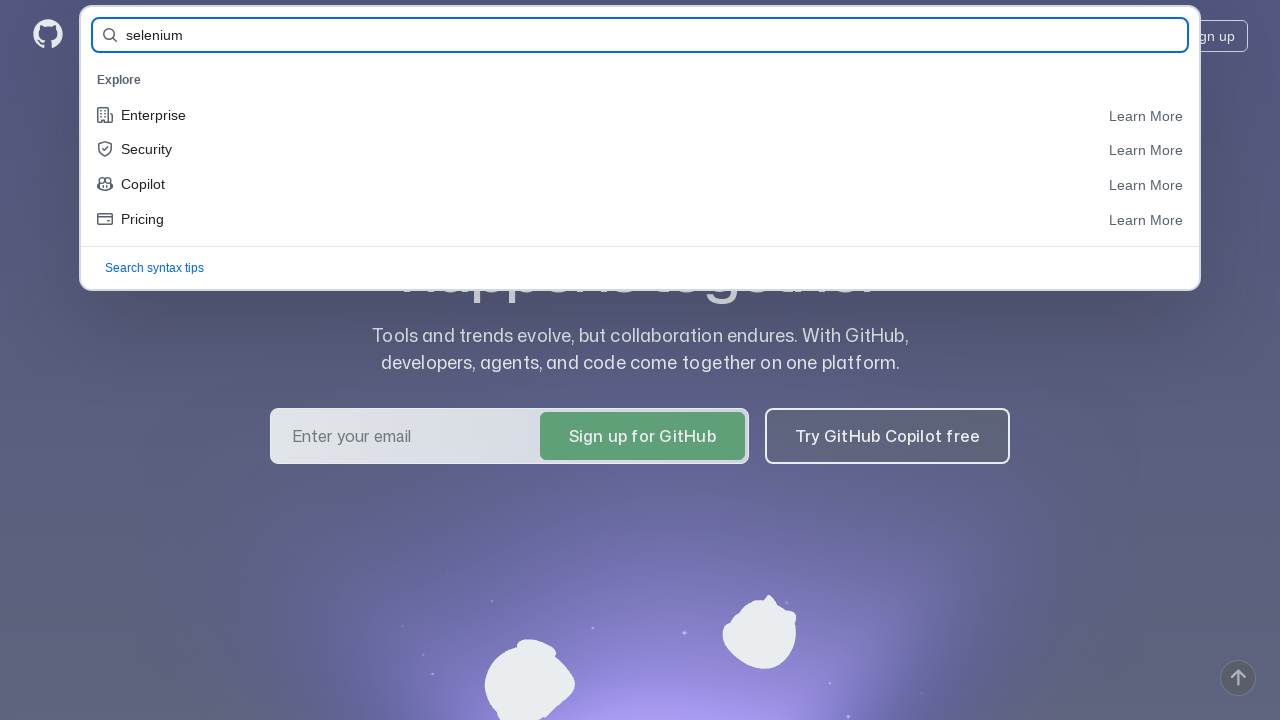

Pressed Enter to submit the search query on #query-builder-test
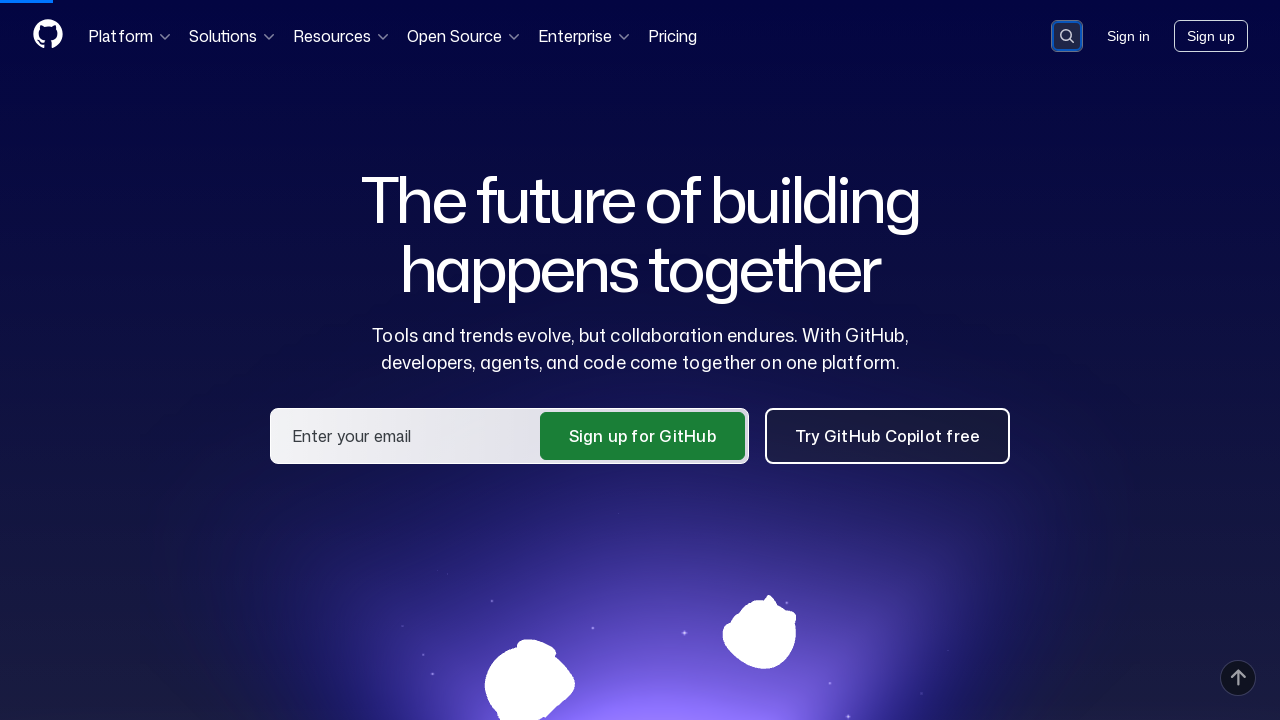

Search results loaded and displayed
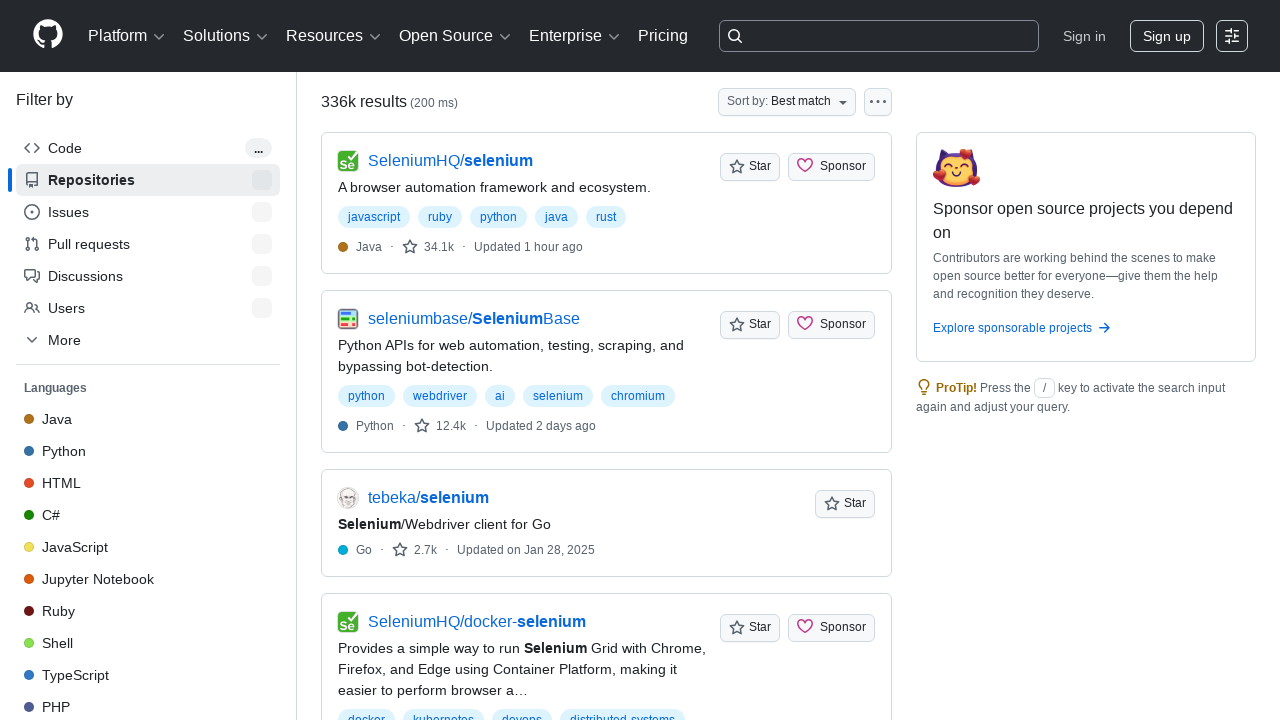

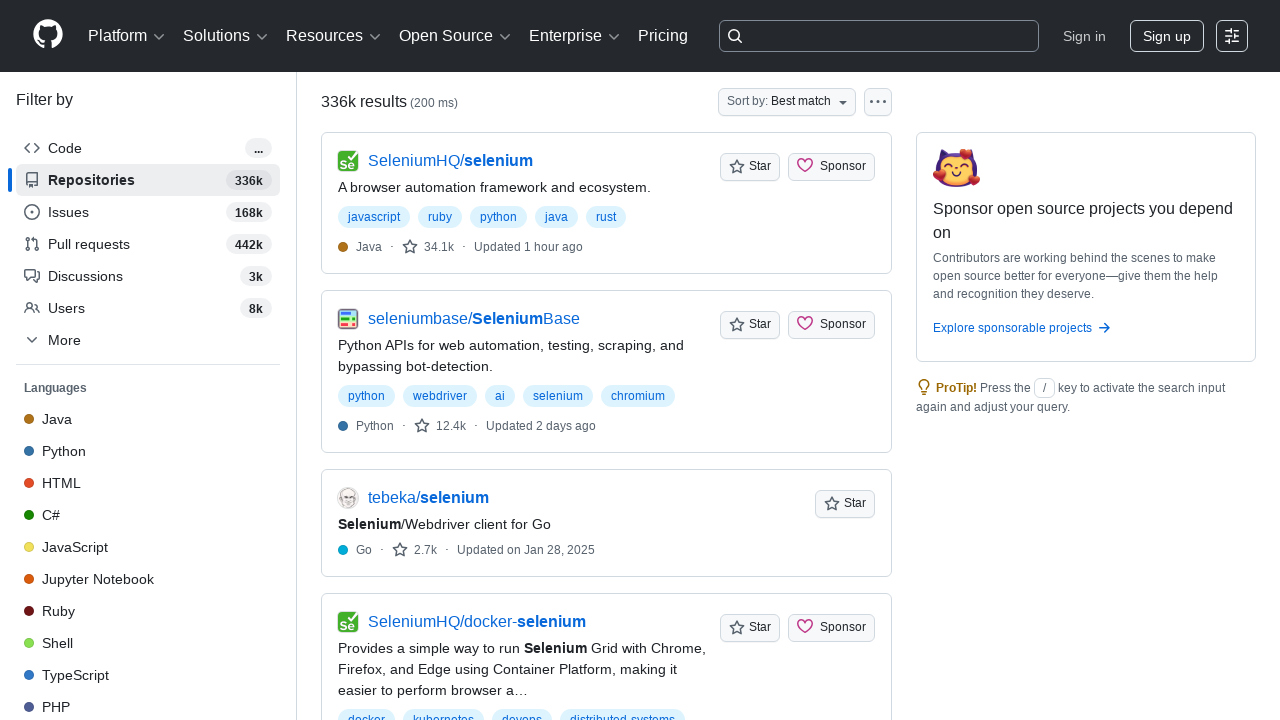